Tests JavaScript confirm alert functionality by navigating to the confirm alert section and dismissing the alert dialog

Starting URL: https://demo.automationtesting.in/Alerts.html

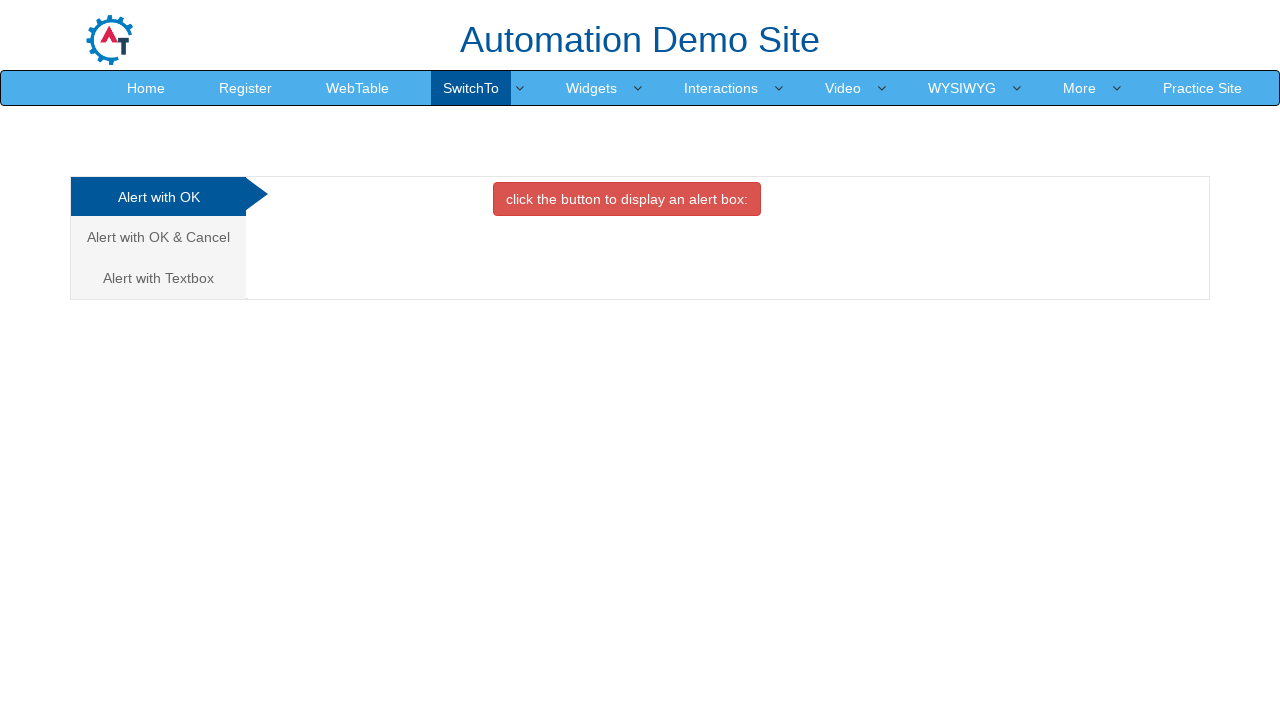

Clicked on the confirm alert tab (second tab) at (158, 237) on (//a[@class='analystic'])[2]
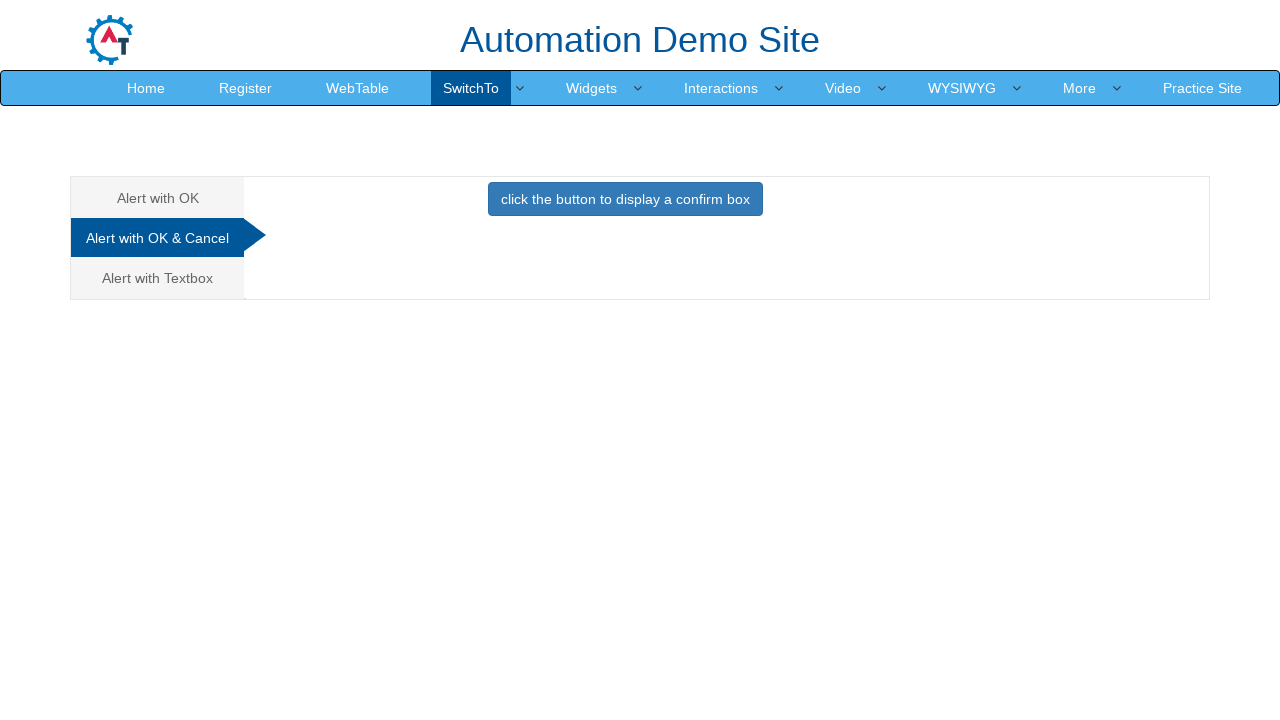

Clicked button to trigger confirm alert at (625, 199) on xpath=//button[@class='btn btn-primary']
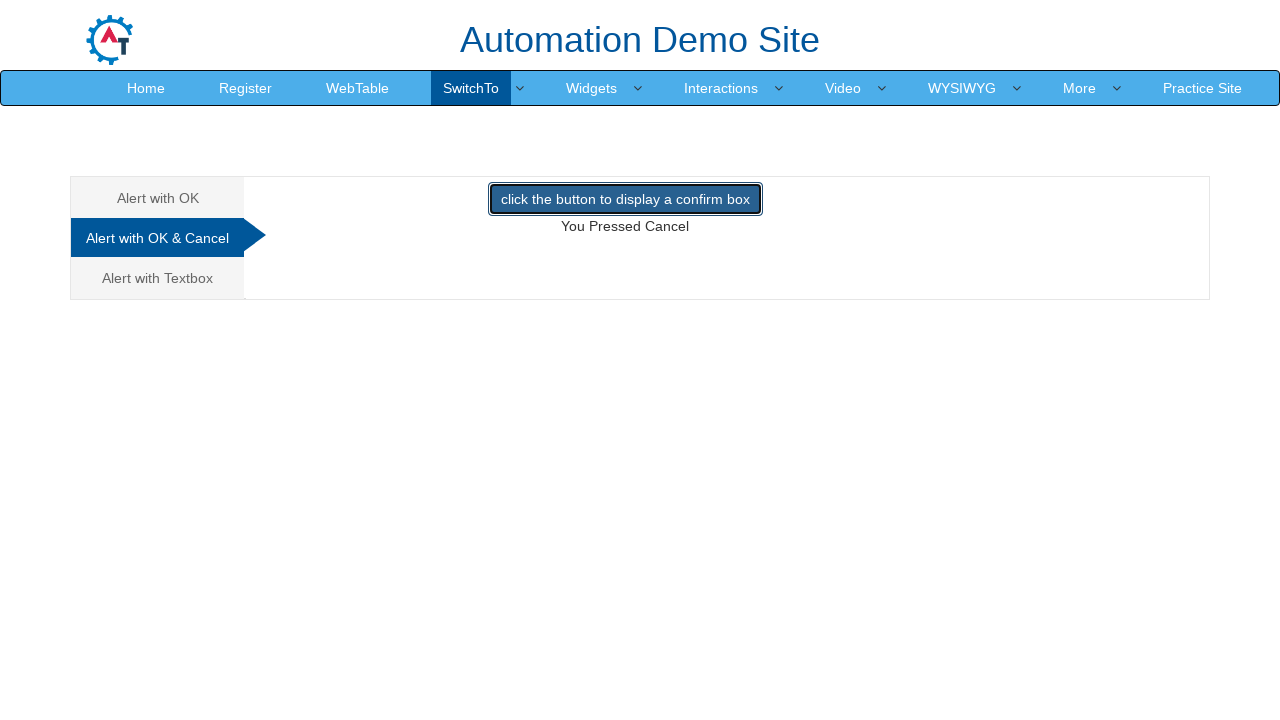

Set up dialog handler to dismiss alerts
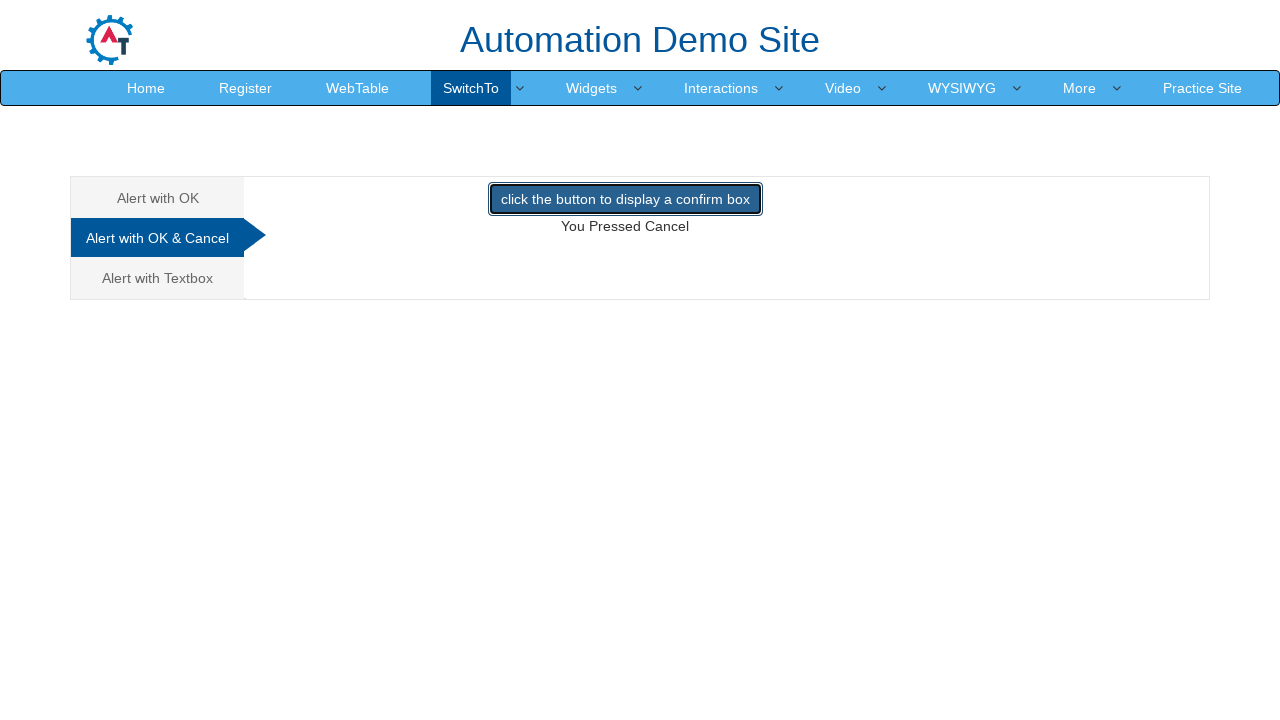

Clicked button to trigger confirm alert dialog, which was dismissed at (625, 199) on //button[@class='btn btn-primary']
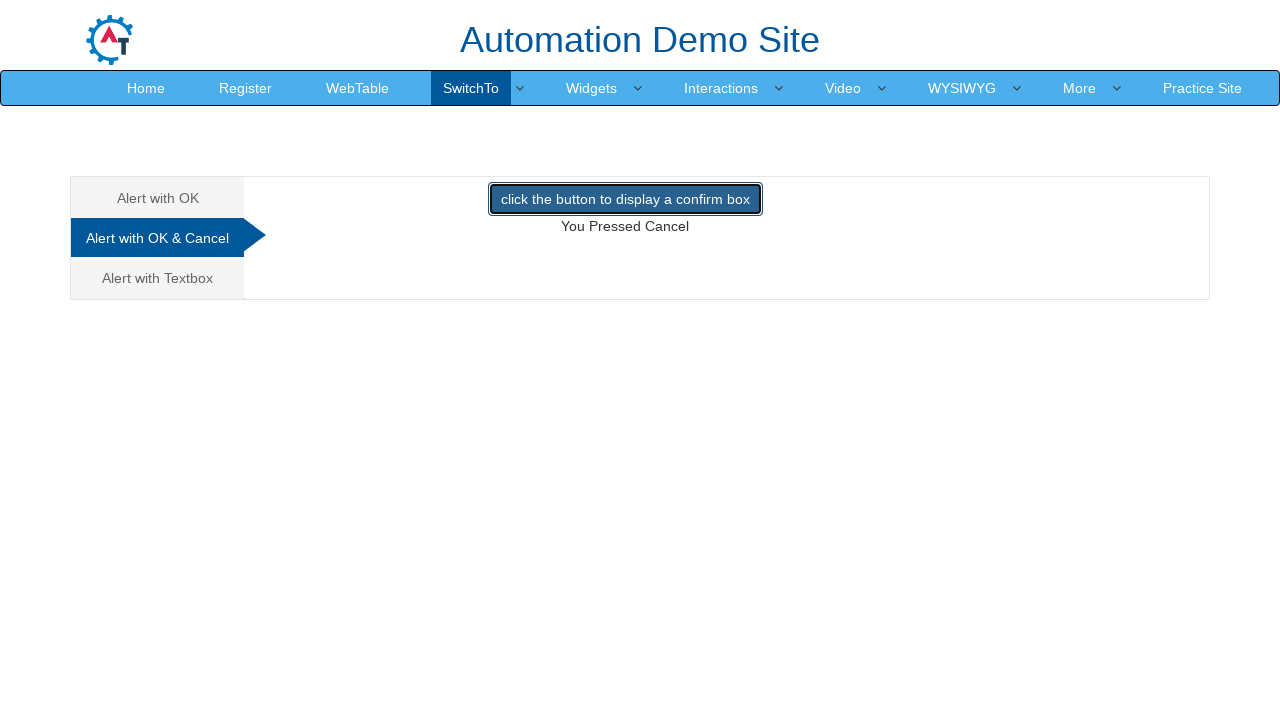

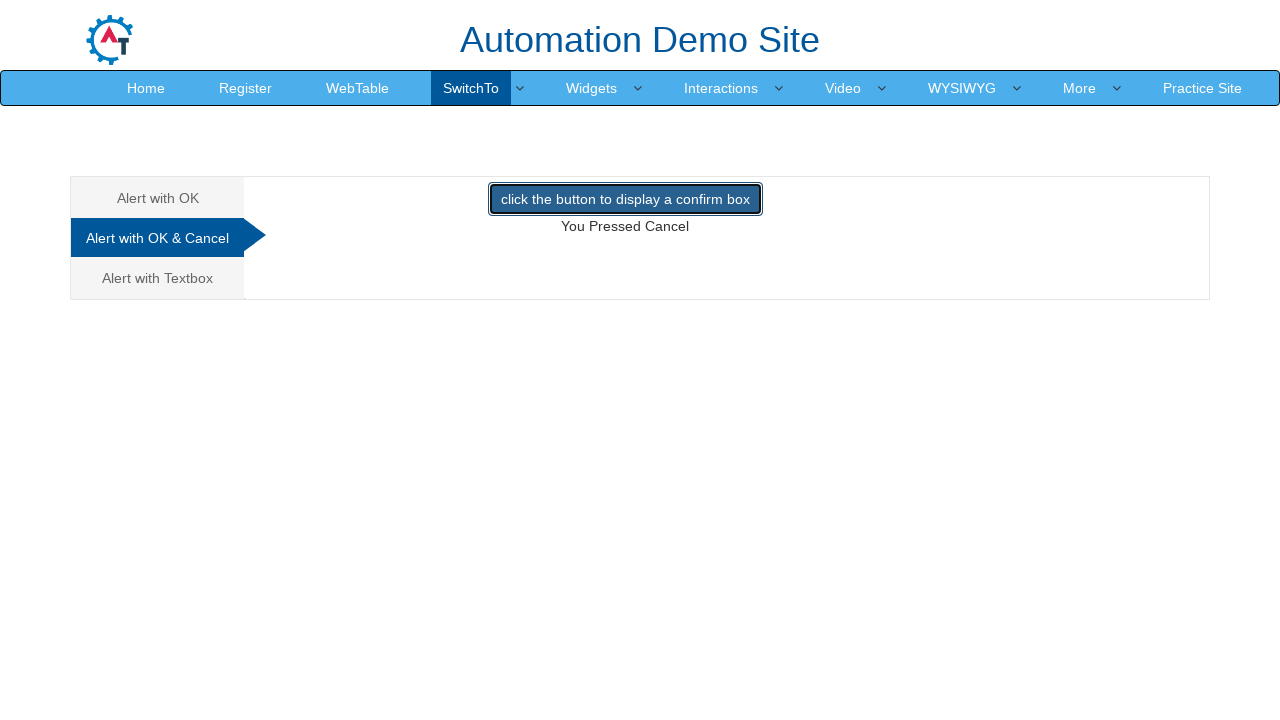